Navigates to the Platned contact page and retrieves the page title

Starting URL: https://platned.com/contact-us/

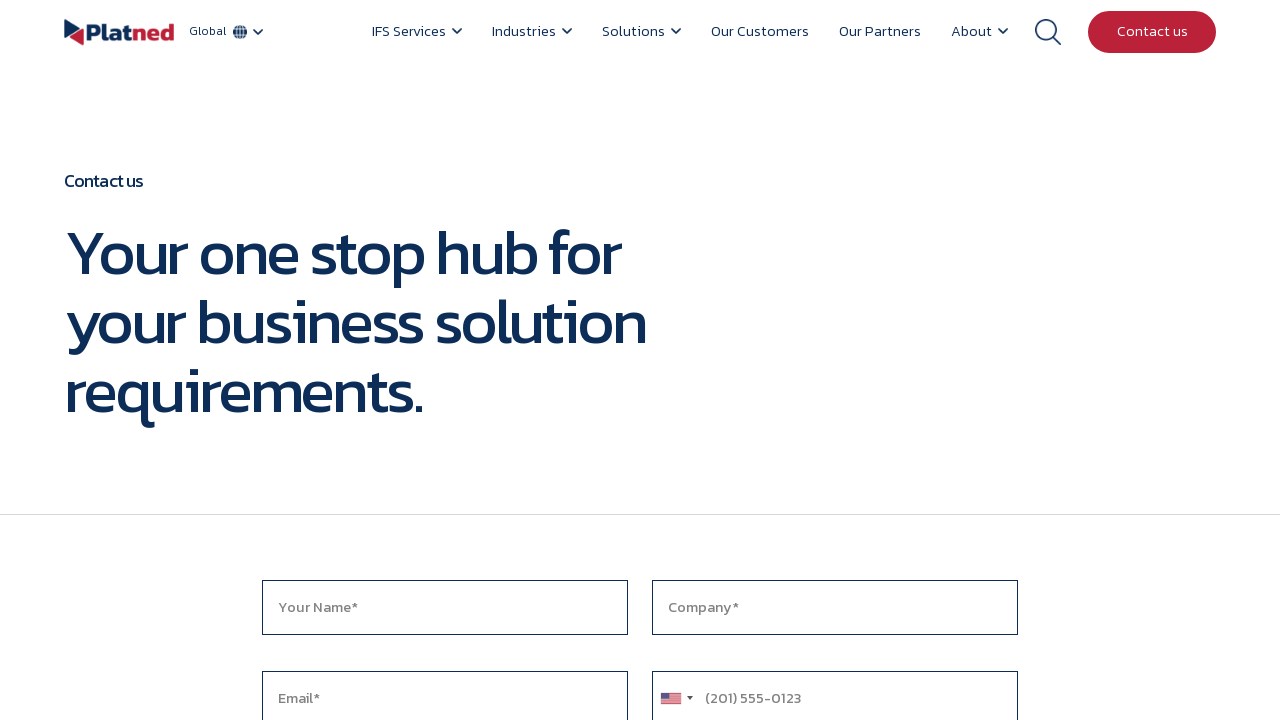

Navigated to Platned contact page
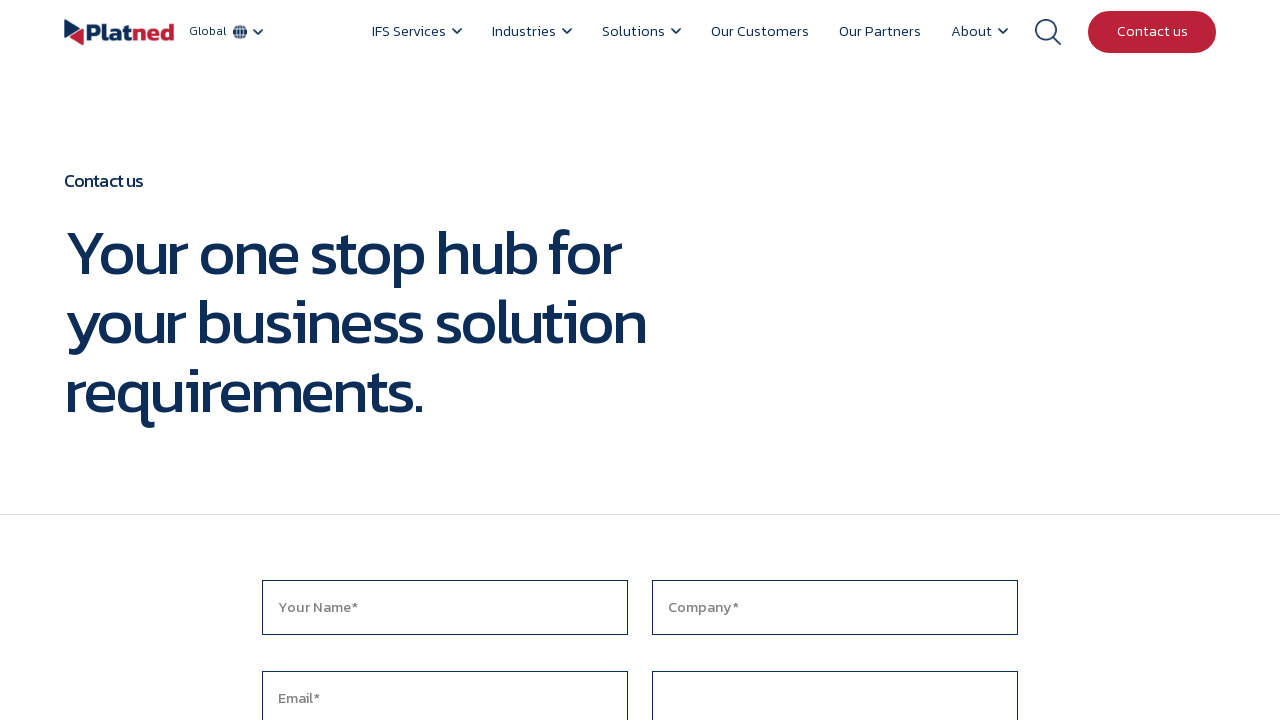

Retrieved page title: Contact Us | Platned US | UK | UAE | Dubai | Singapore | Sri lanka
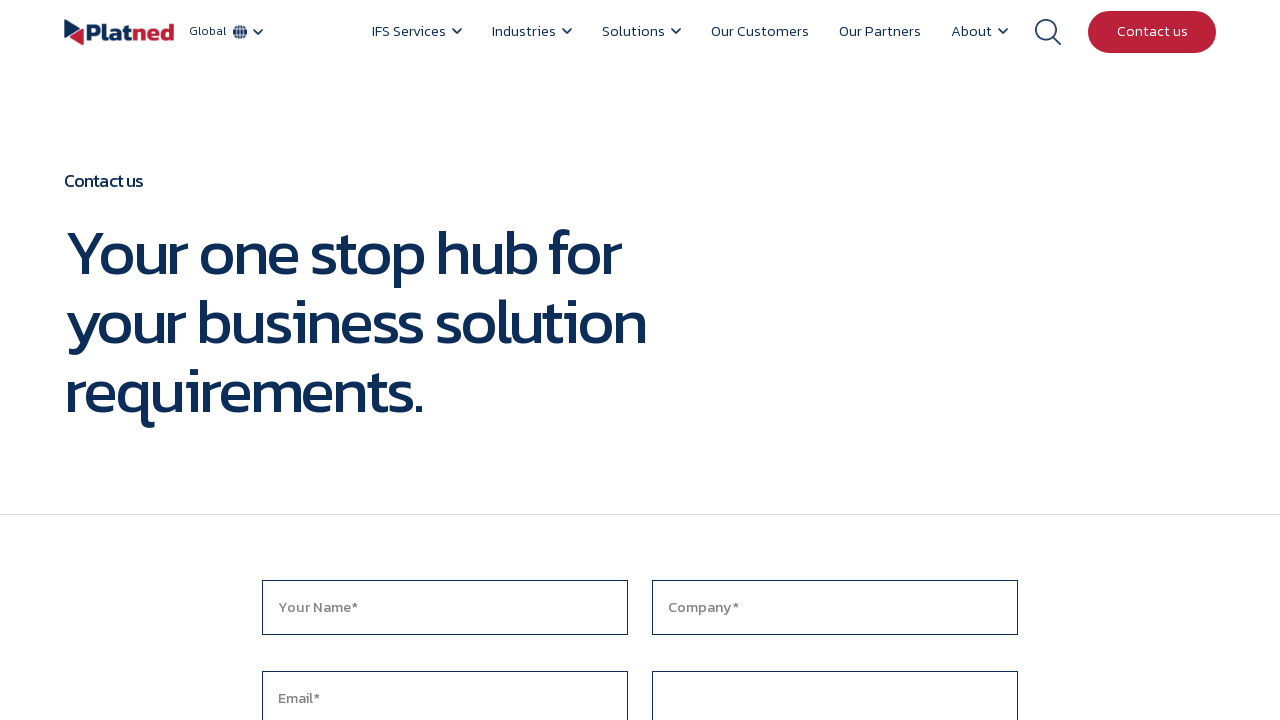

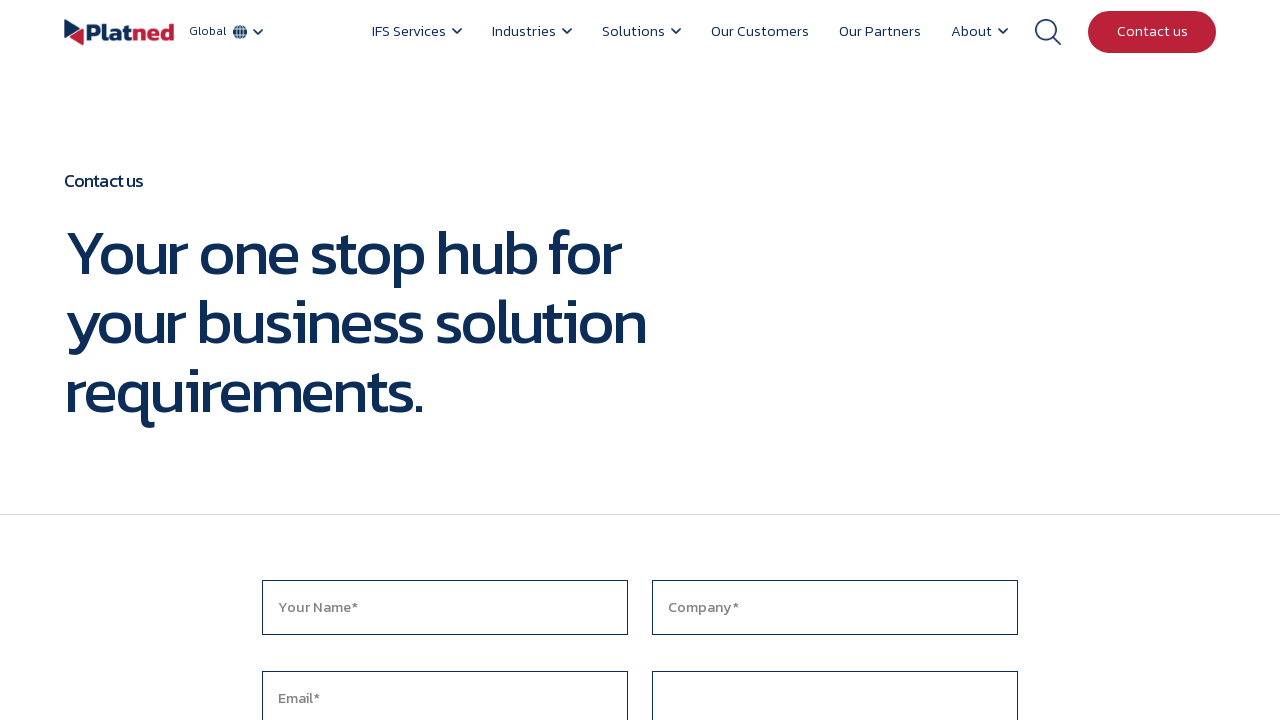